Tests hover functionality by moving the mouse over an avatar element and verifying that additional user information (caption) becomes visible.

Starting URL: http://the-internet.herokuapp.com/hovers

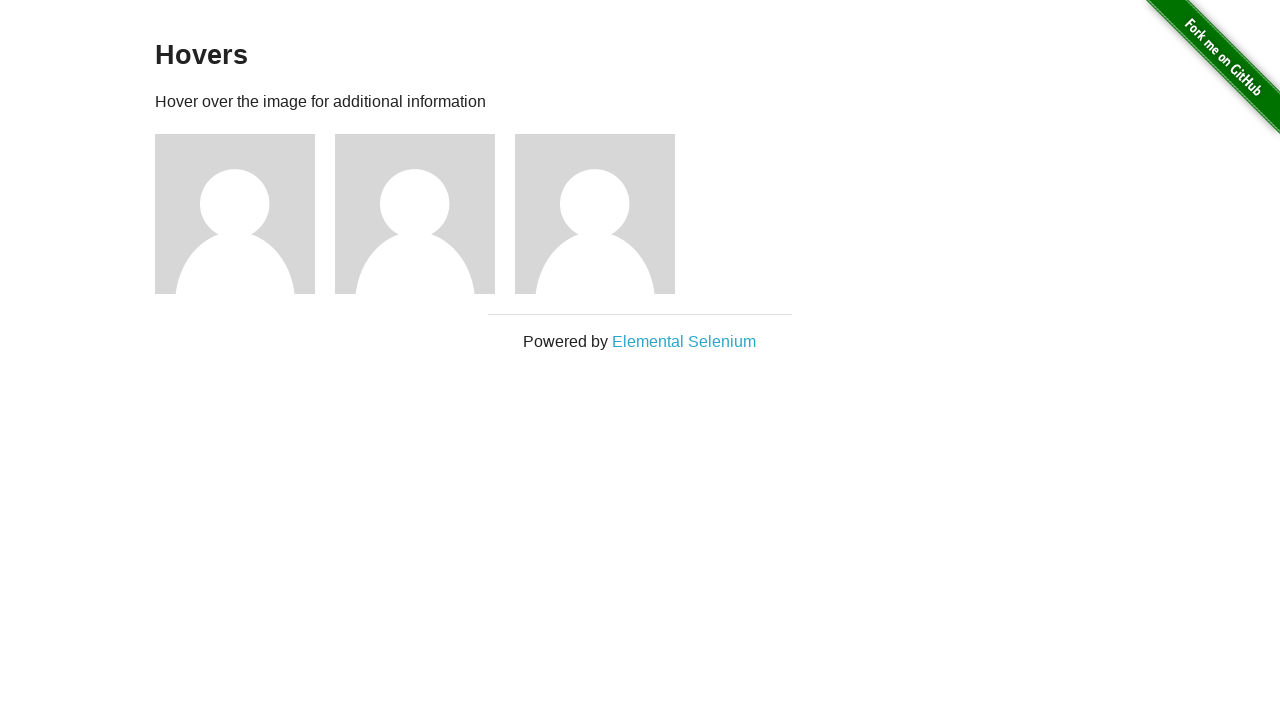

Located the first avatar element
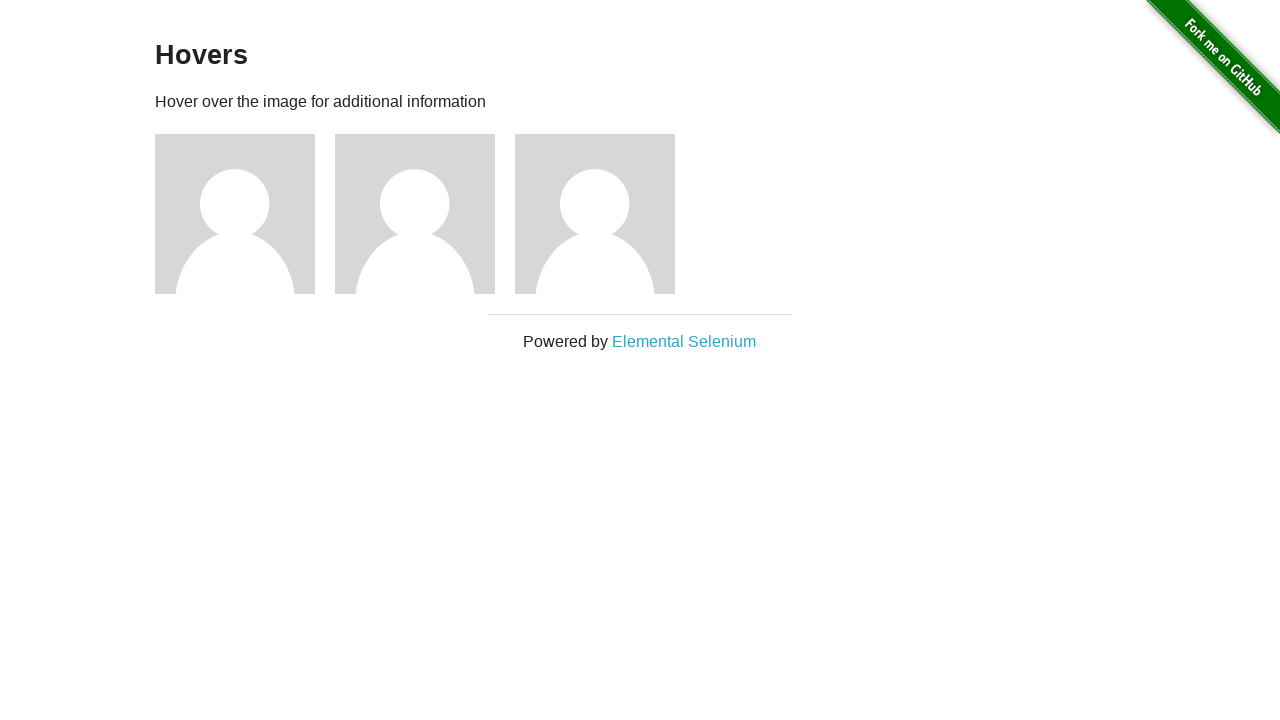

Hovered mouse over the first avatar at (245, 214) on .figure >> nth=0
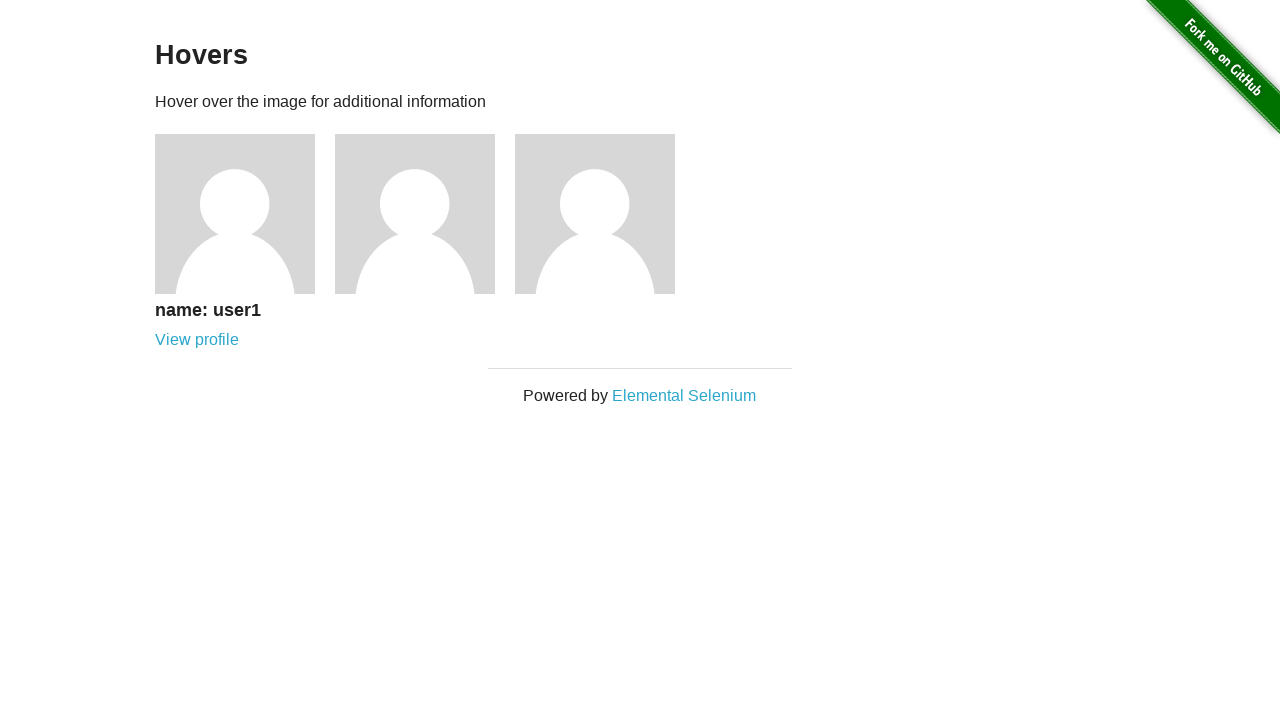

Located the caption element
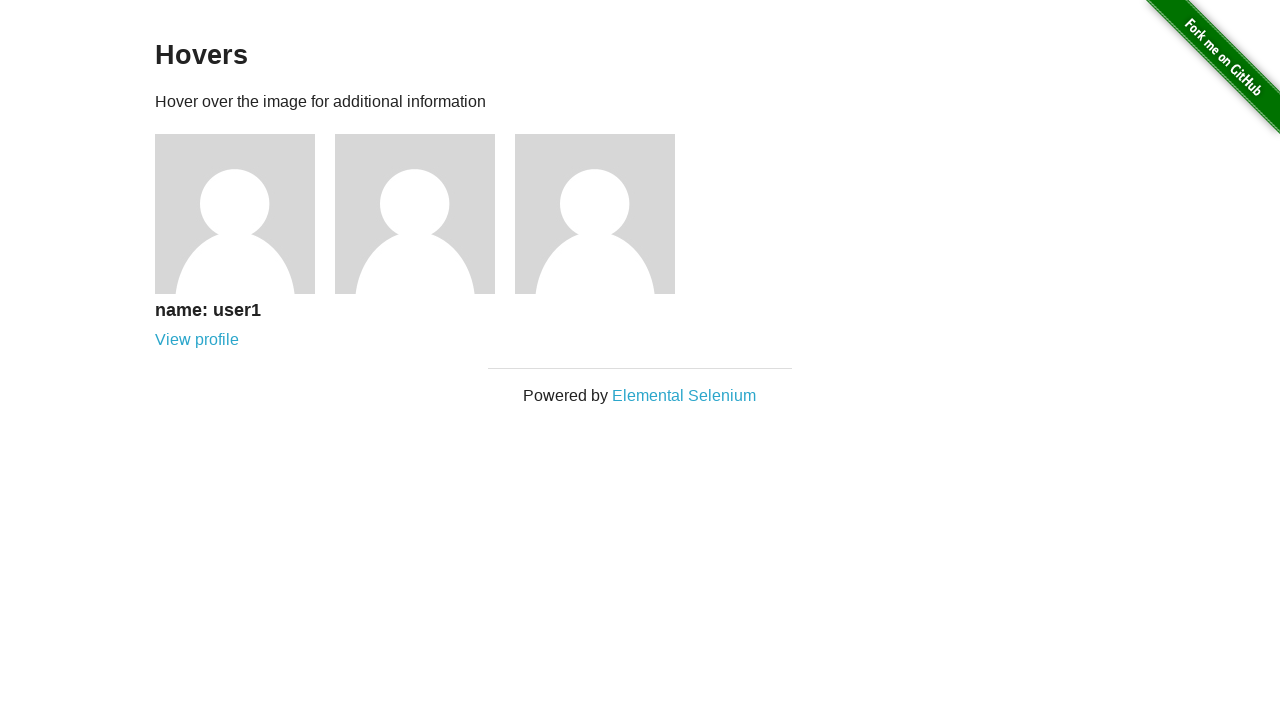

Verified that caption is visible after hover
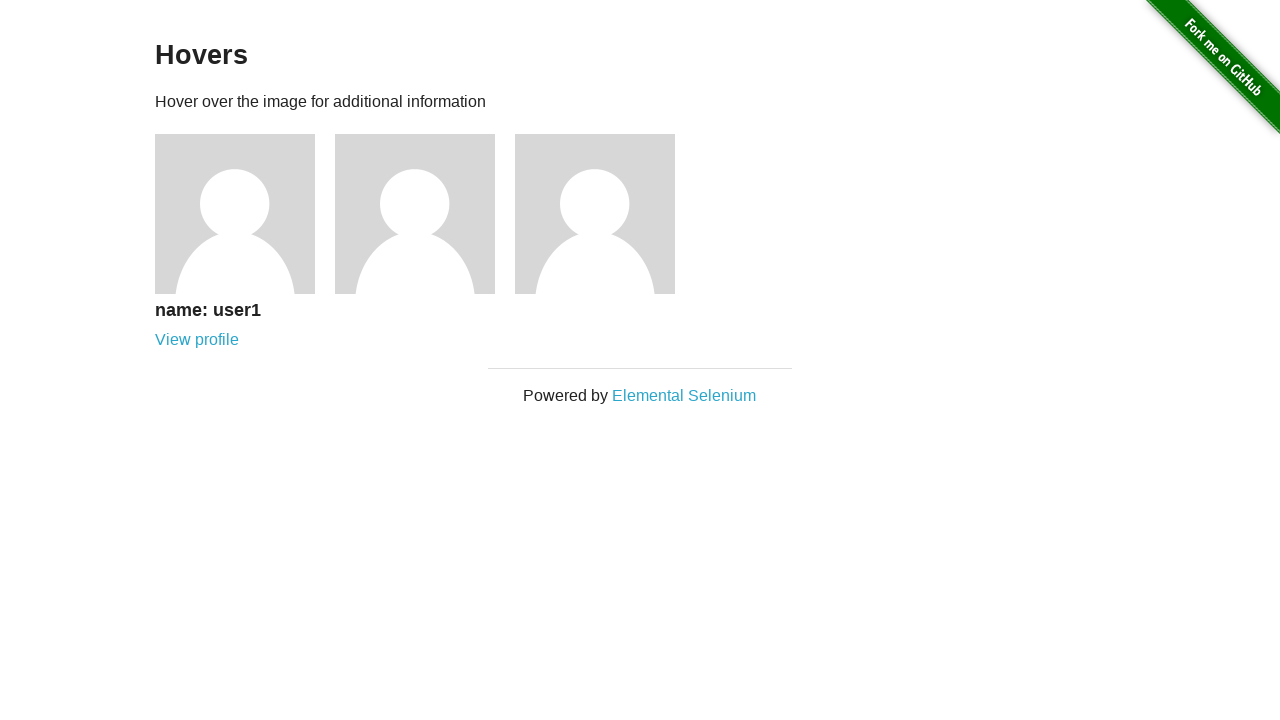

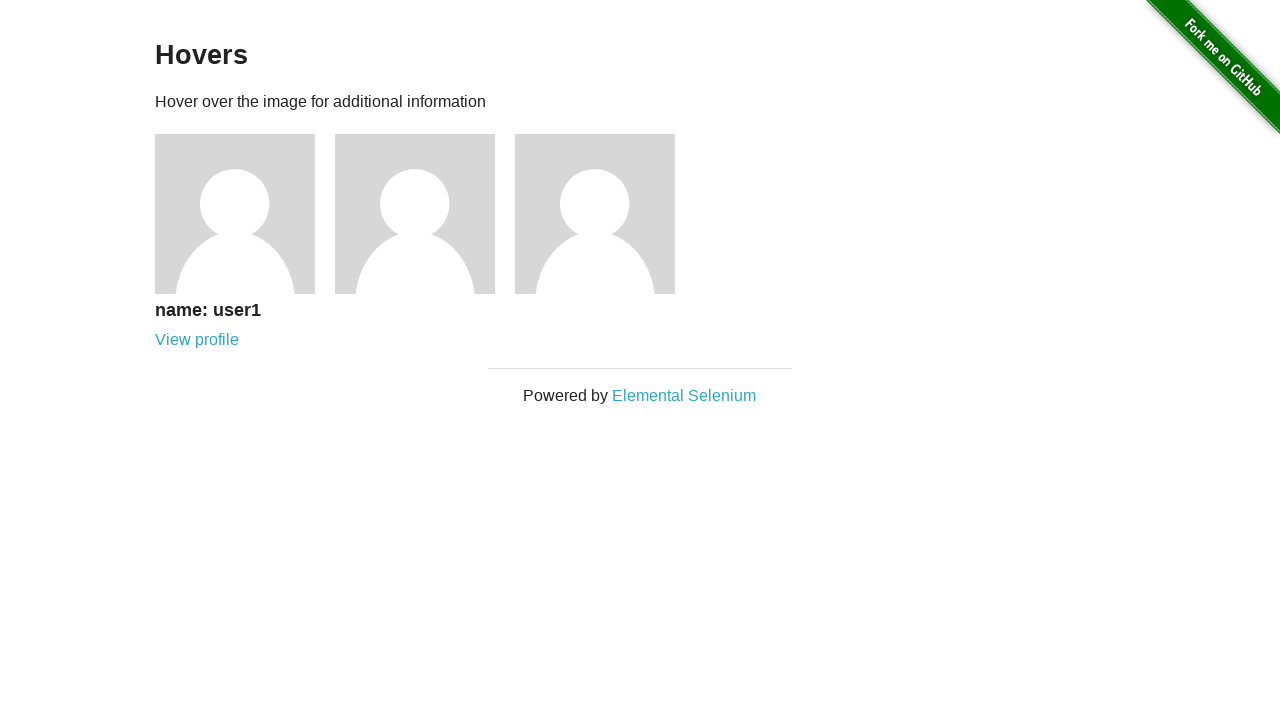